Tests the search/filter functionality on a grocery offers page by entering "Rice" in the search field and verifying that the filtered results match the expected criteria

Starting URL: https://rahulshettyacademy.com/greenkart/#/offers

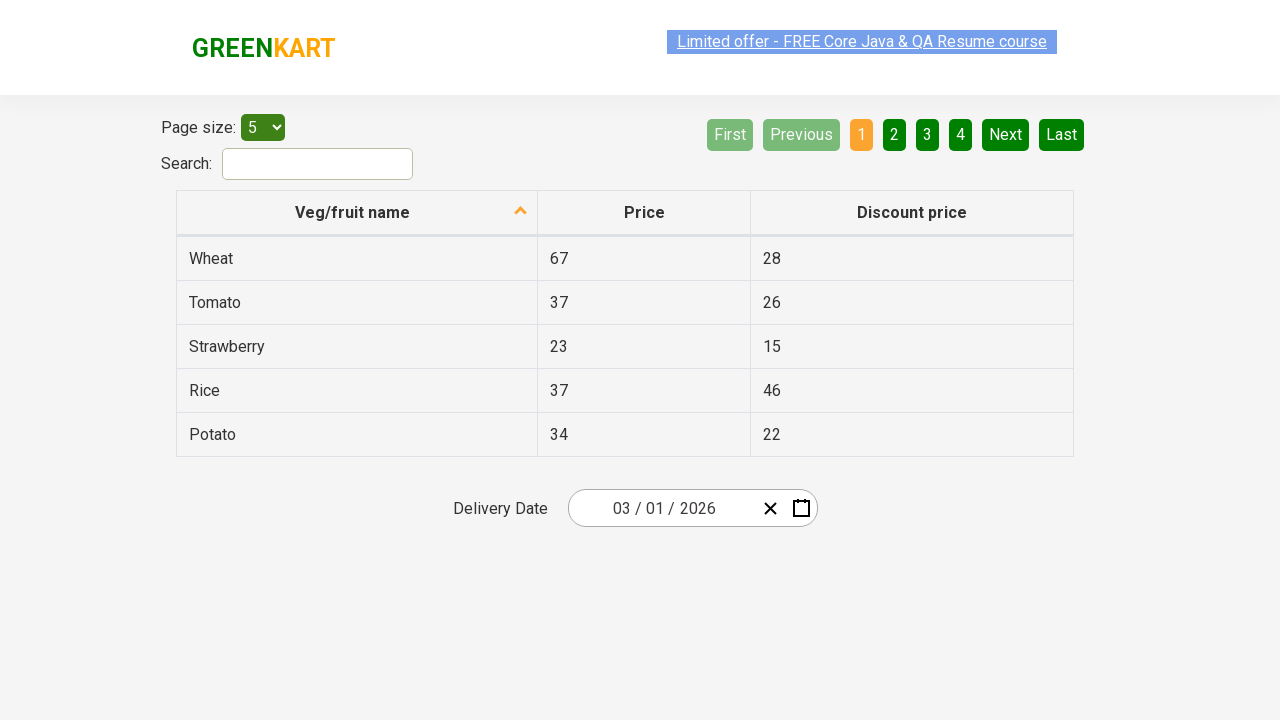

Filled search field with 'Rice' on #search-field
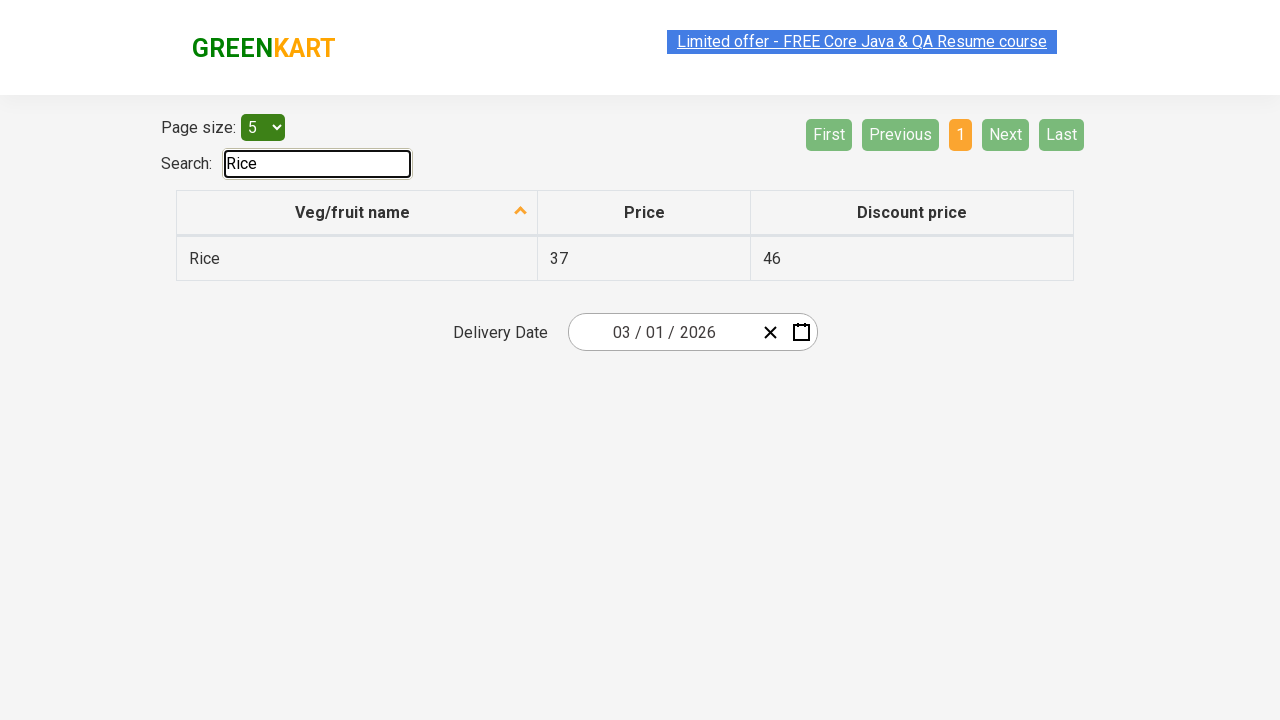

Filtered results loaded with Rice products
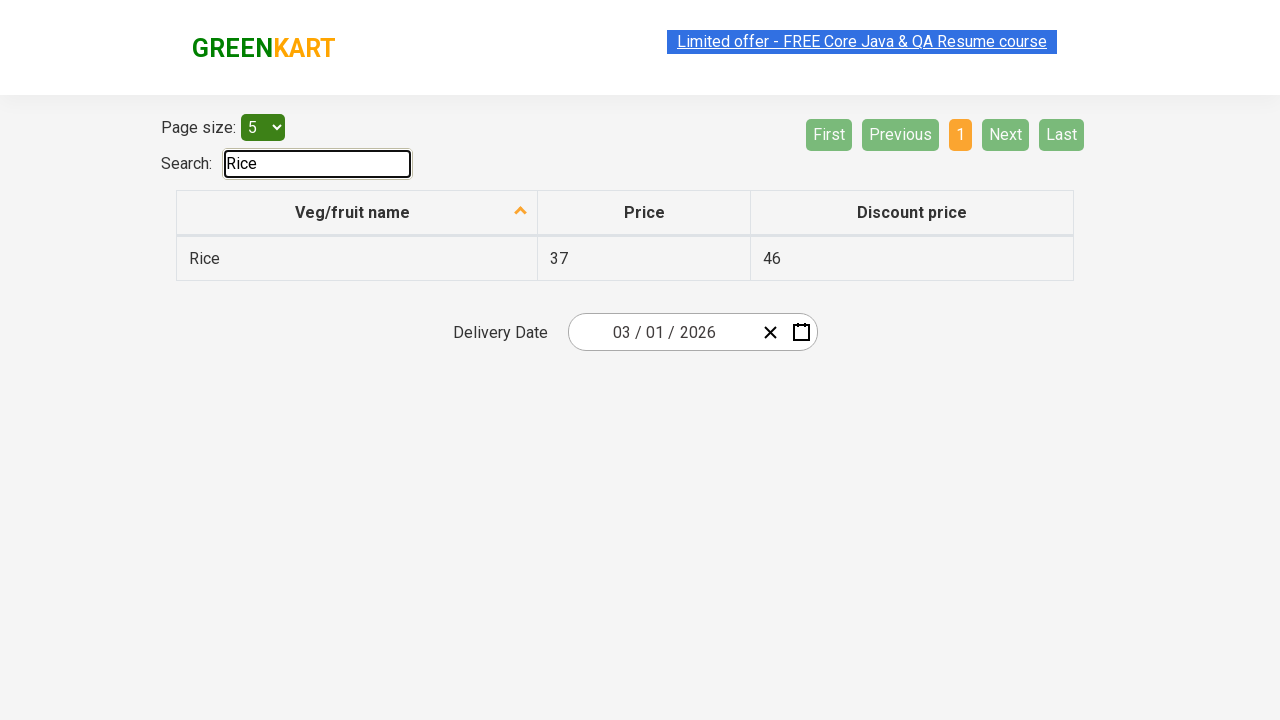

Verified table rows are displayed after filtering
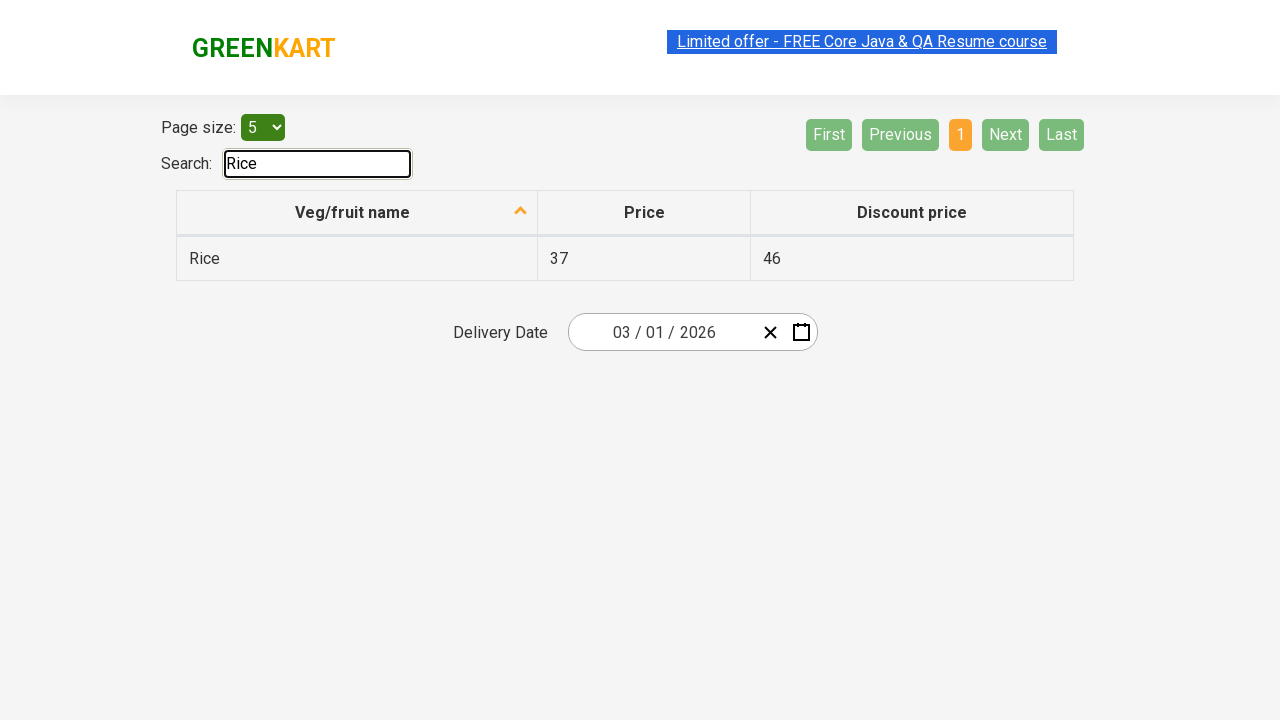

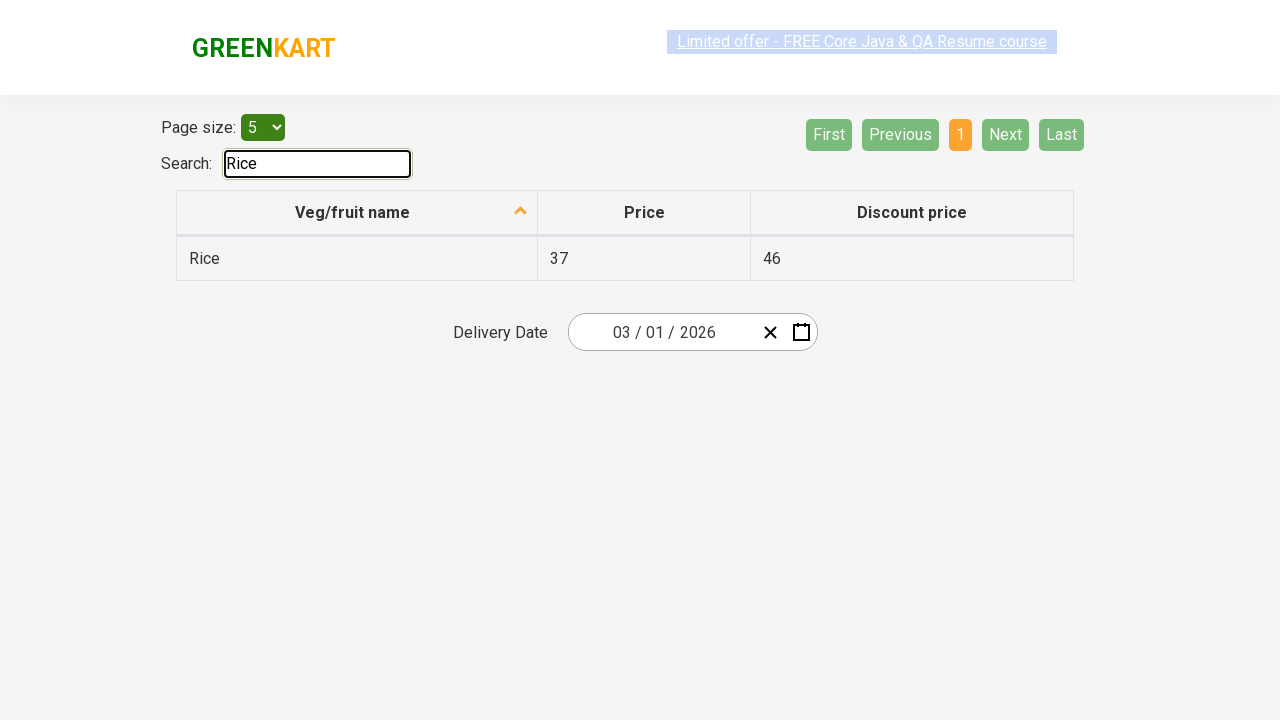